Tests various checkbox interactions including basic checkboxes, Ajax notifications, language selection, tri-state checkboxes, toggle switches, disabled state verification, and multiple city selection

Starting URL: https://leafground.com/checkbox.xhtml

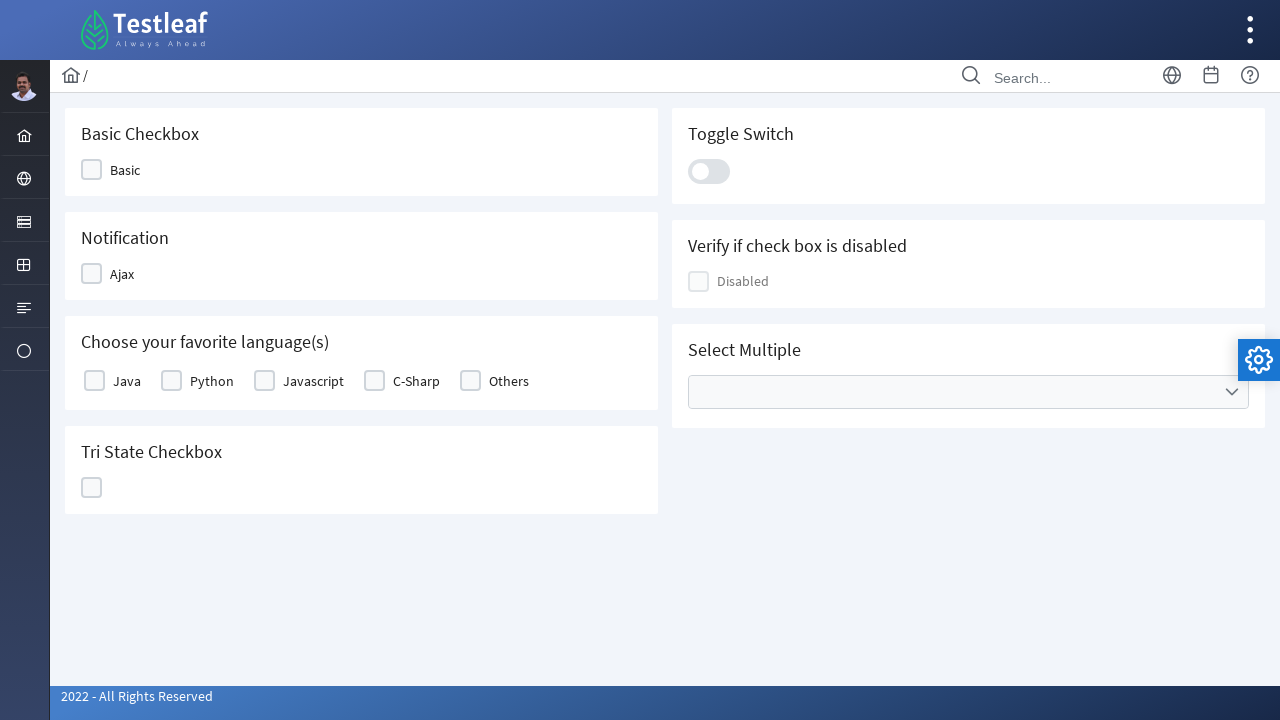

Clicked on Basic checkbox at (125, 170) on span:has-text('Basic')
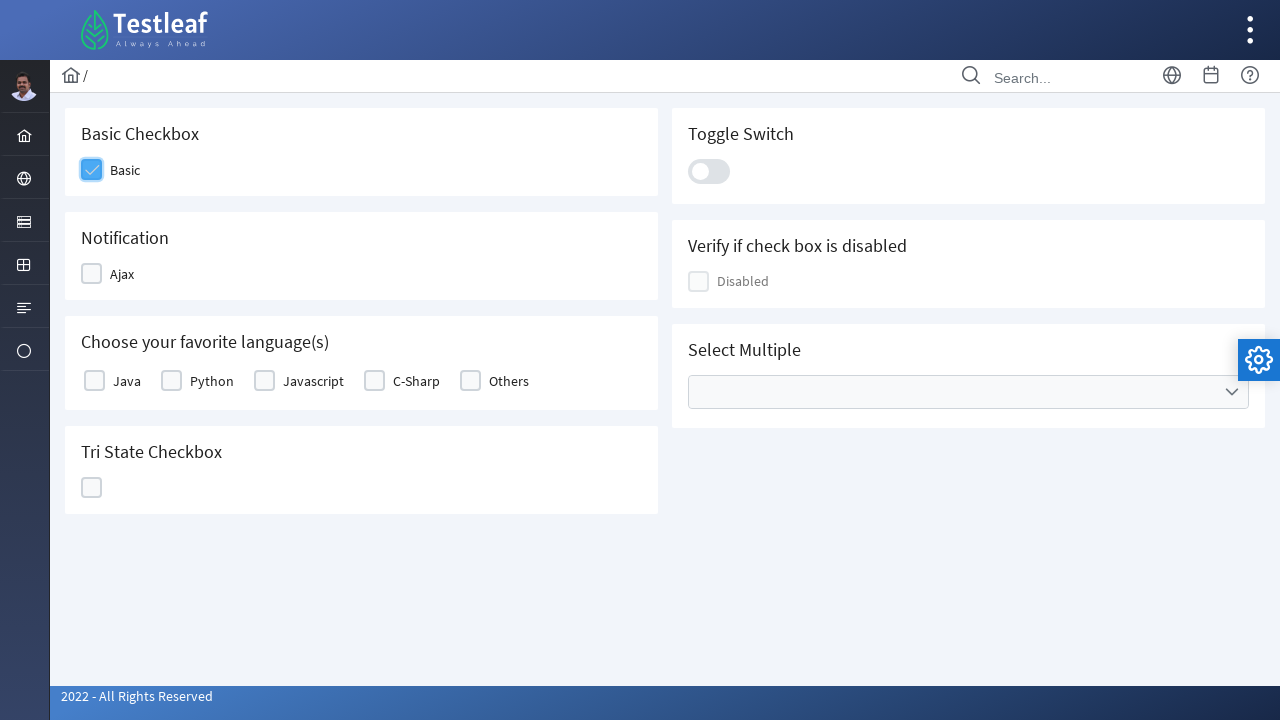

Clicked on Ajax notification checkbox at (122, 274) on span:has-text('Ajax')
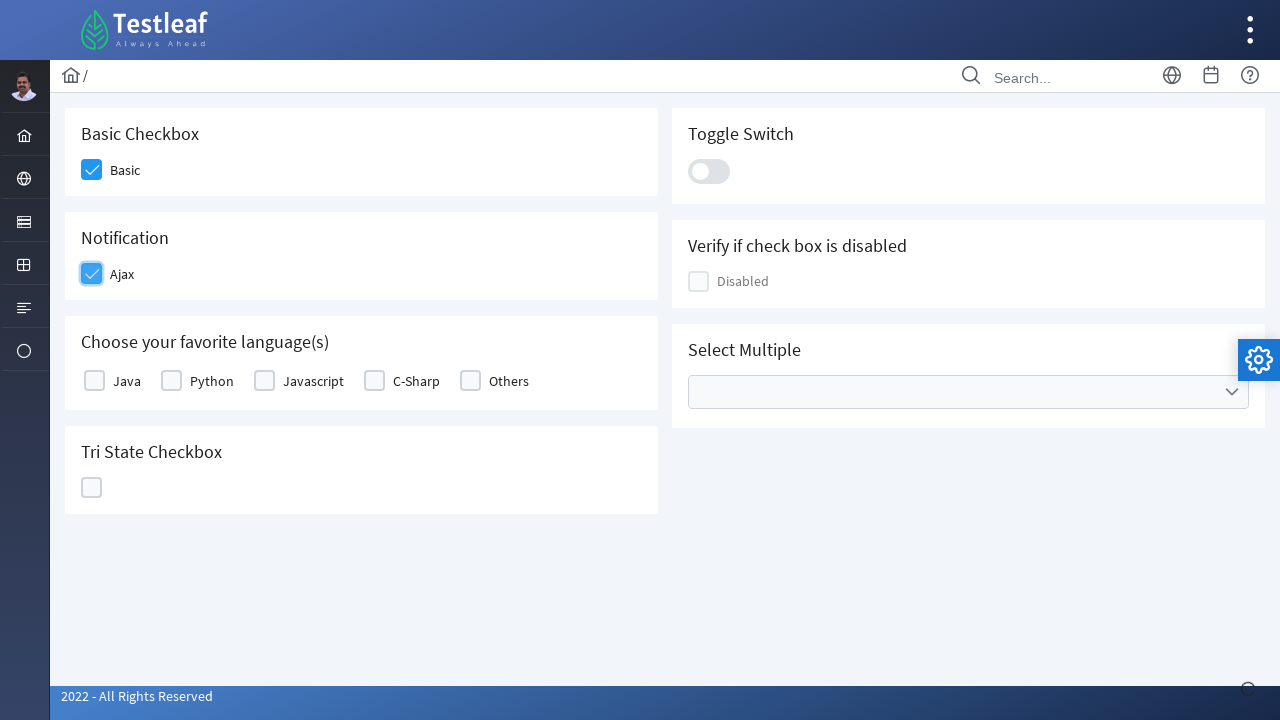

Ajax message appeared
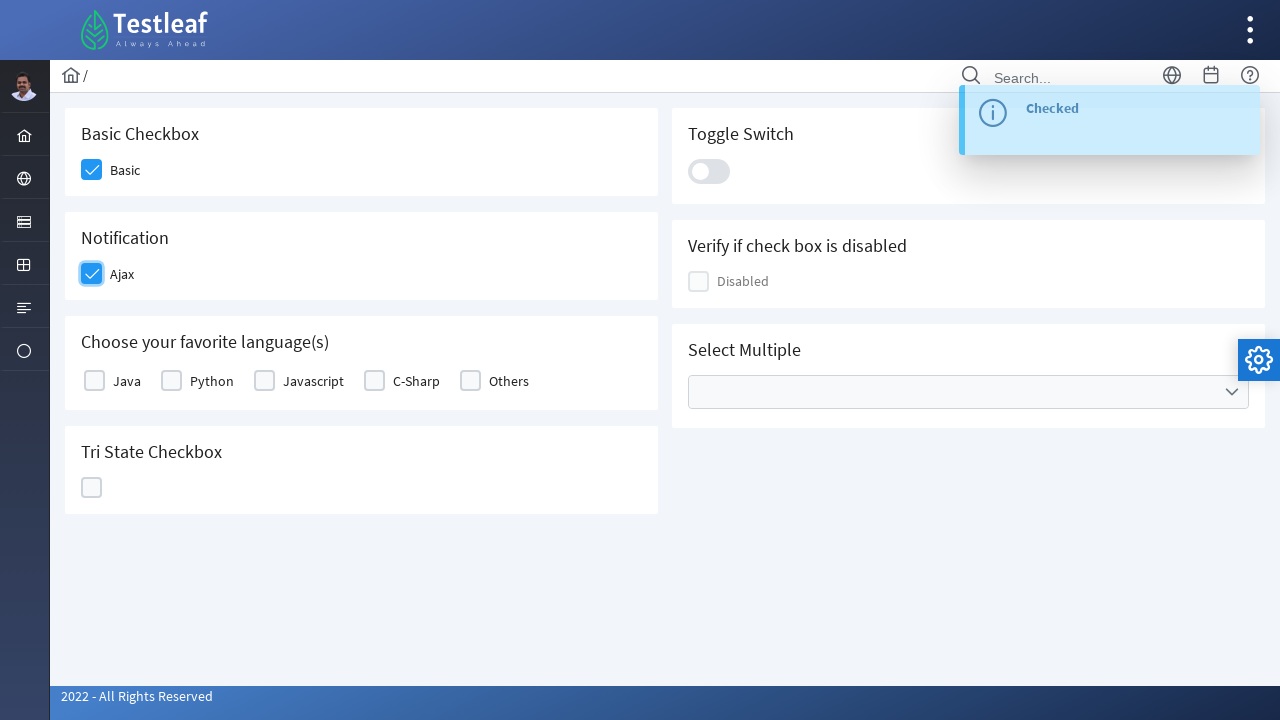

Selected Javascript as favorite language at (314, 381) on label:has-text('Javascript')
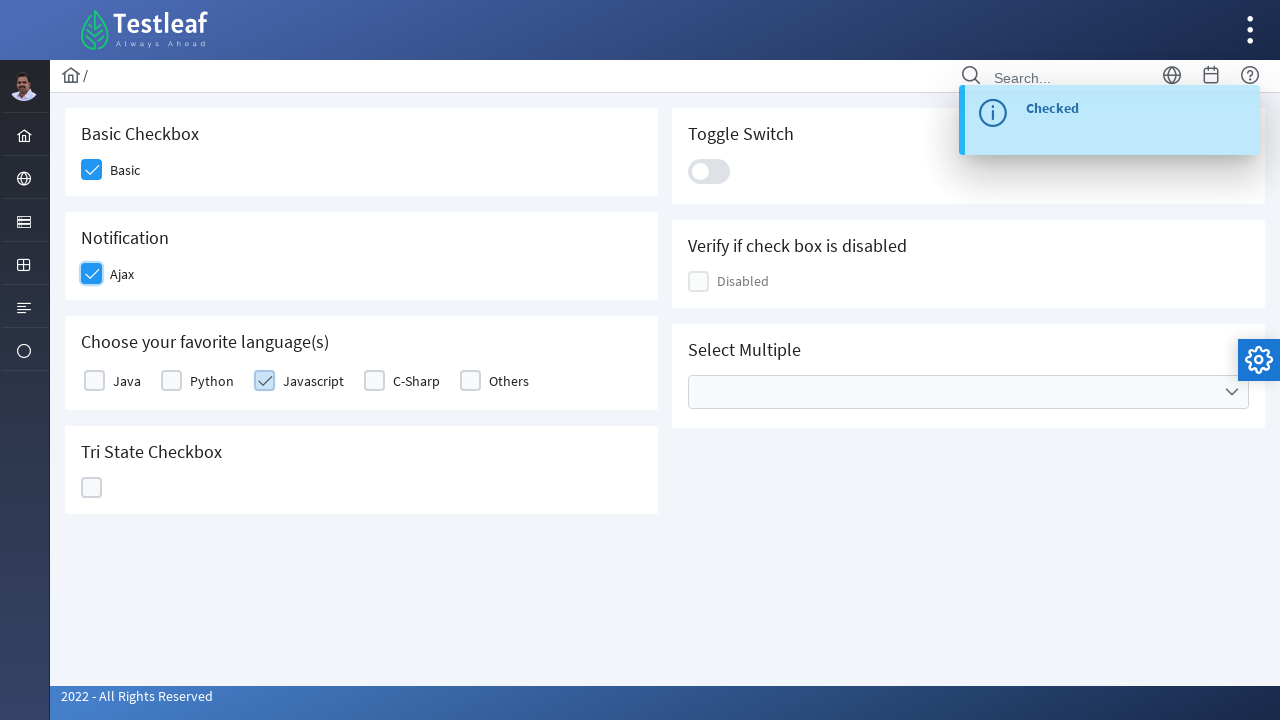

Clicked on Tri-state checkbox at (92, 488) on div#j_idt87\:ajaxTriState >> div:nth-child(2)
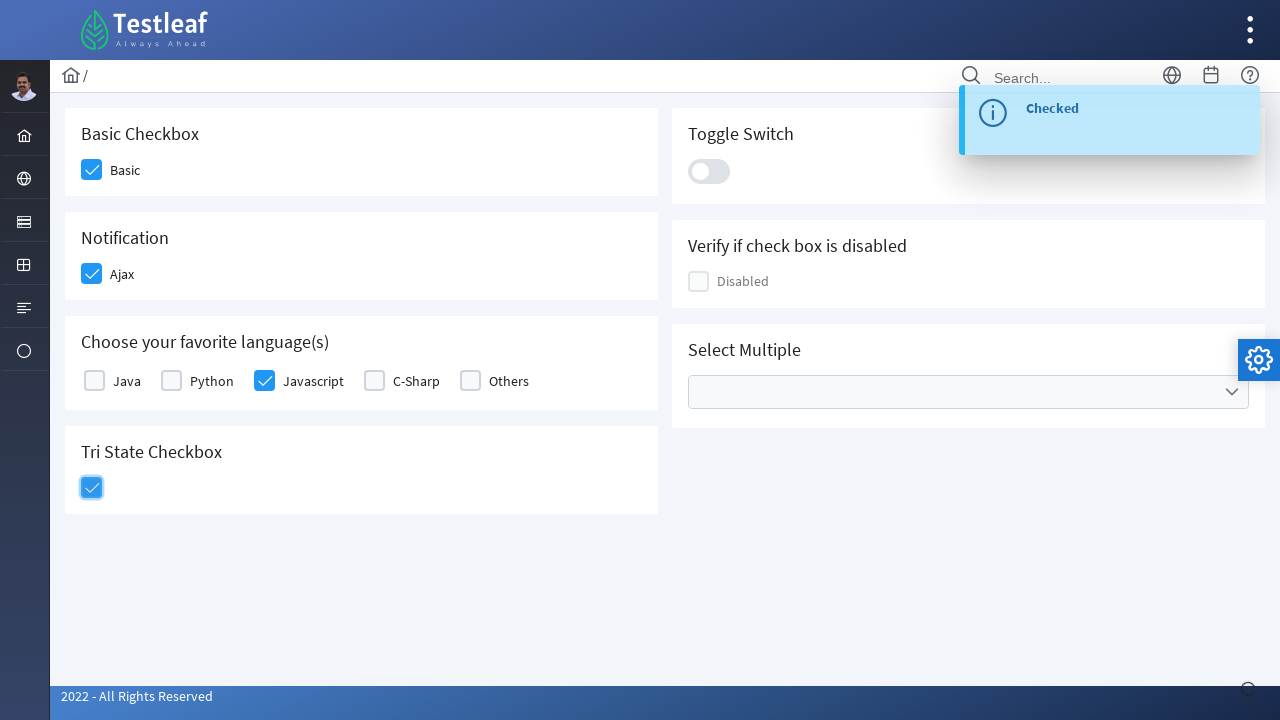

Waited for tri-state checkbox state change message
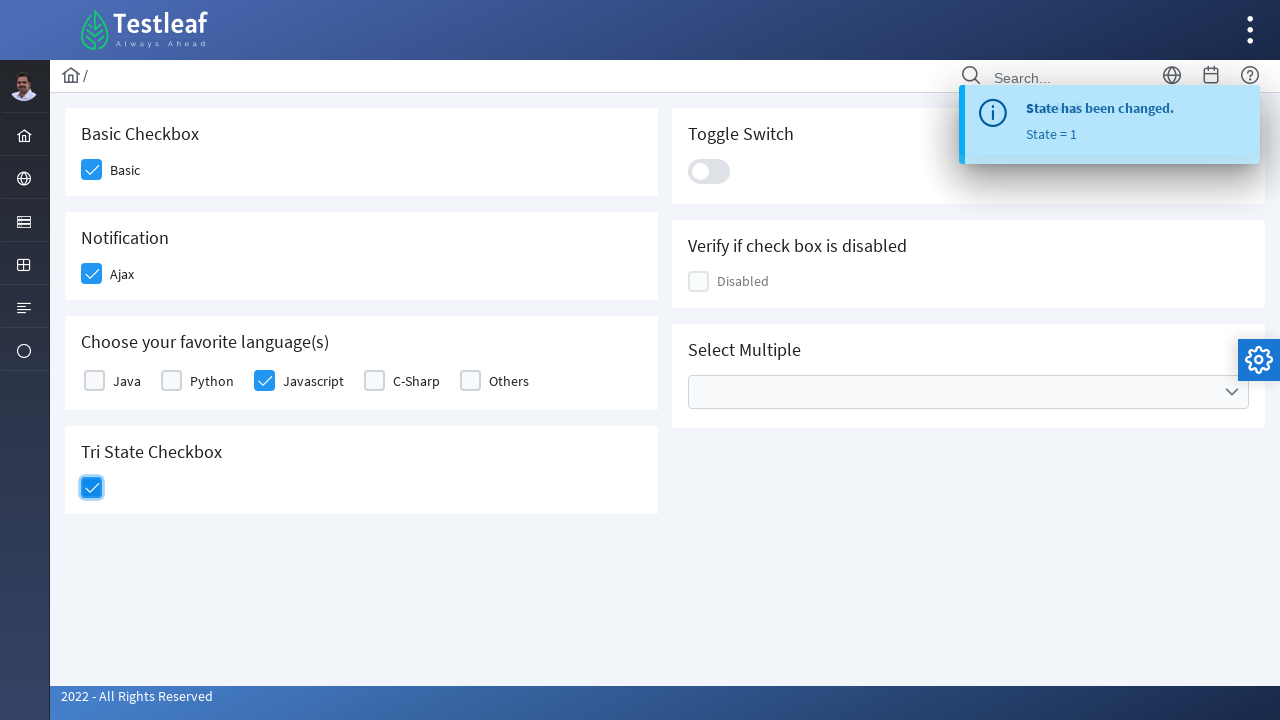

Clicked on Toggle switch at (709, 171) on div.ui-toggleswitch.ui-widget
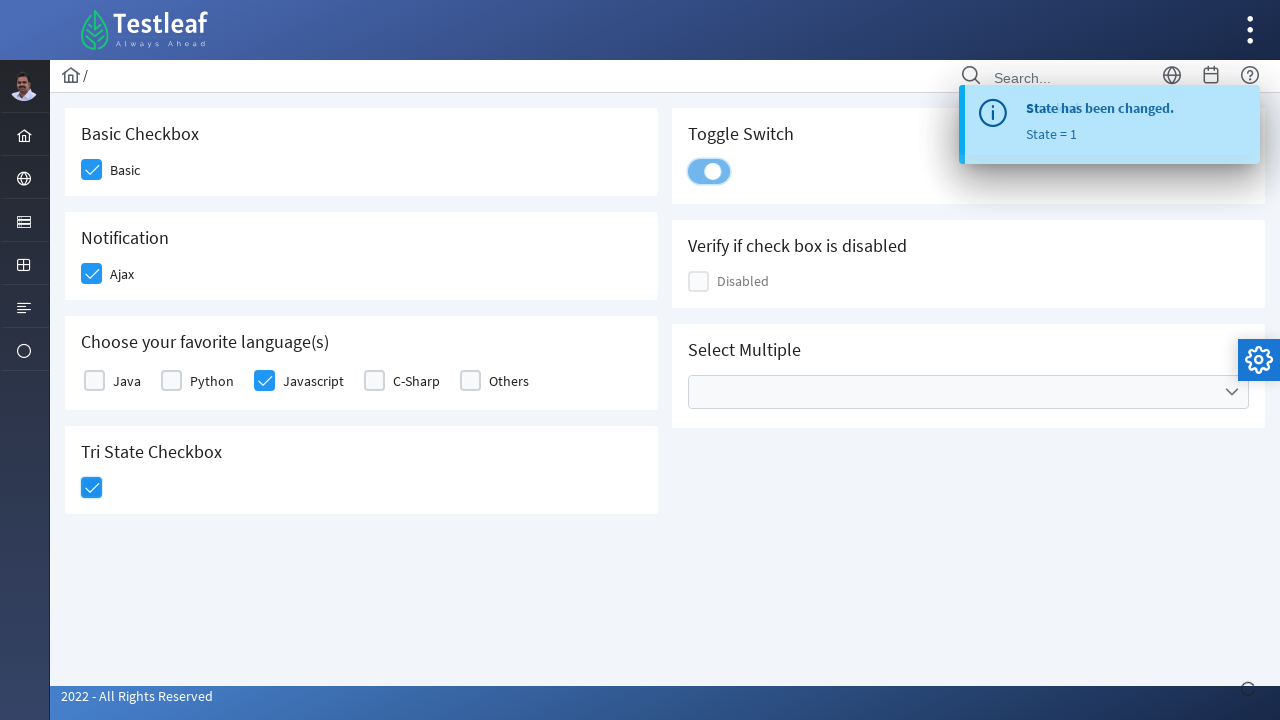

Waited for toggle switch message
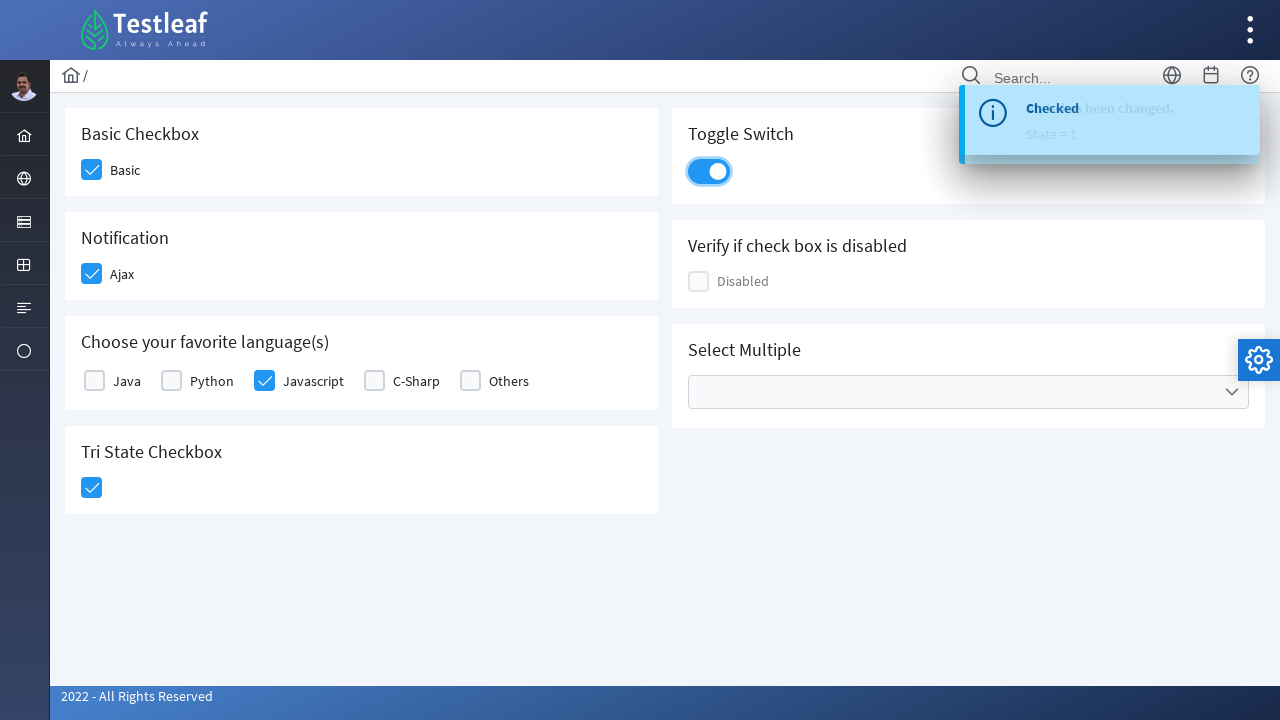

Opened city selector dropdown at (968, 392) on ul[data-label='Cities']
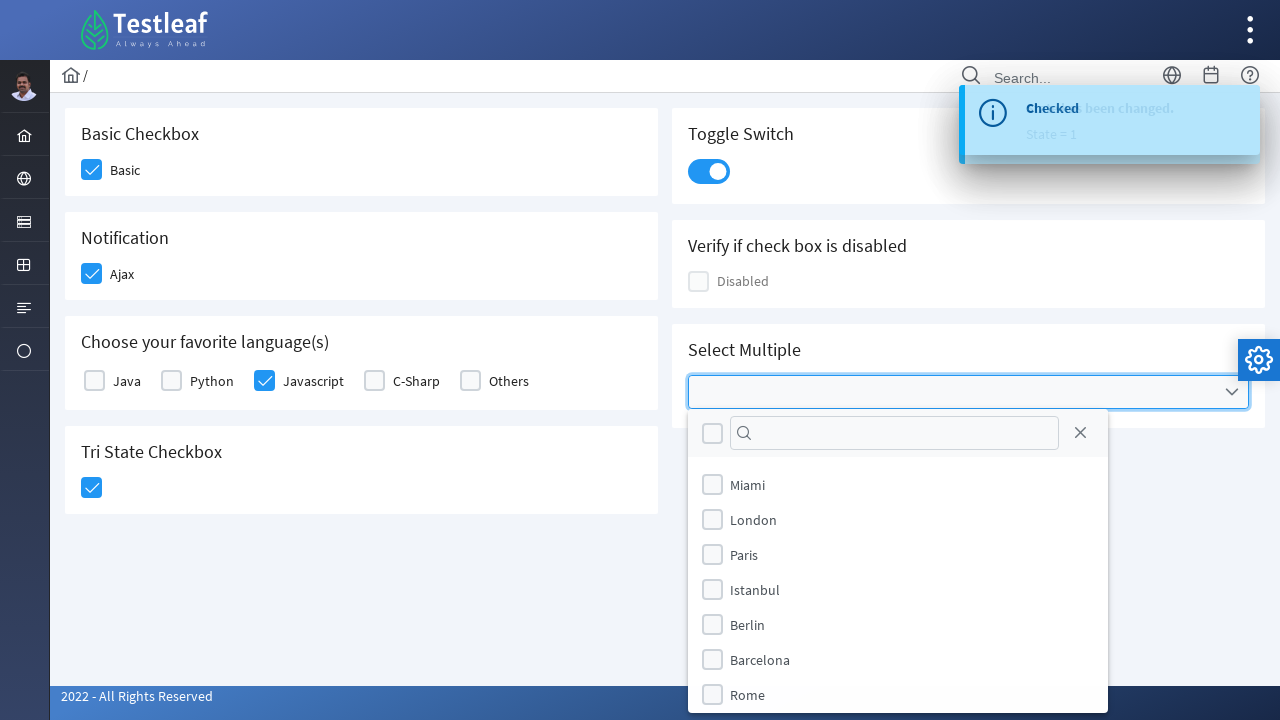

Typed 'Rome' in city selector filter on div.ui-selectcheckboxmenu-filter-container input
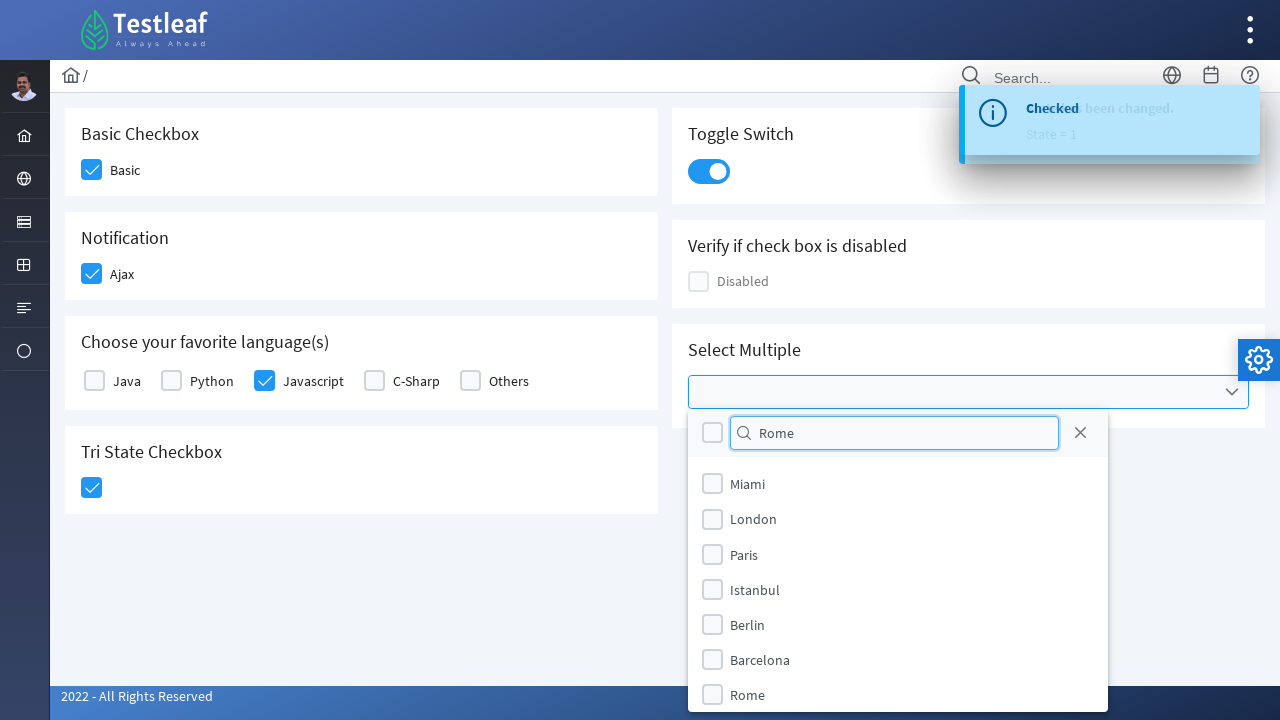

Selected Rome from city options at (748, 695) on li label:has-text('Rome')
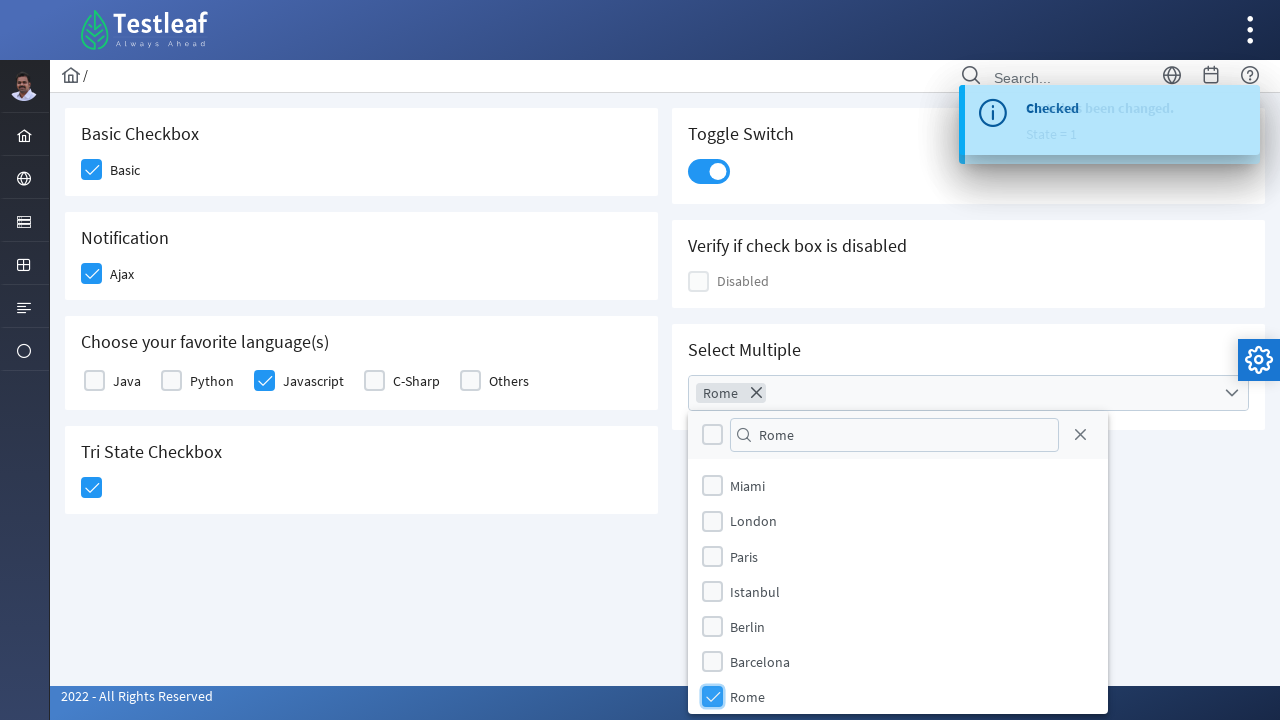

Cleared city selector filter on div.ui-selectcheckboxmenu-filter-container input
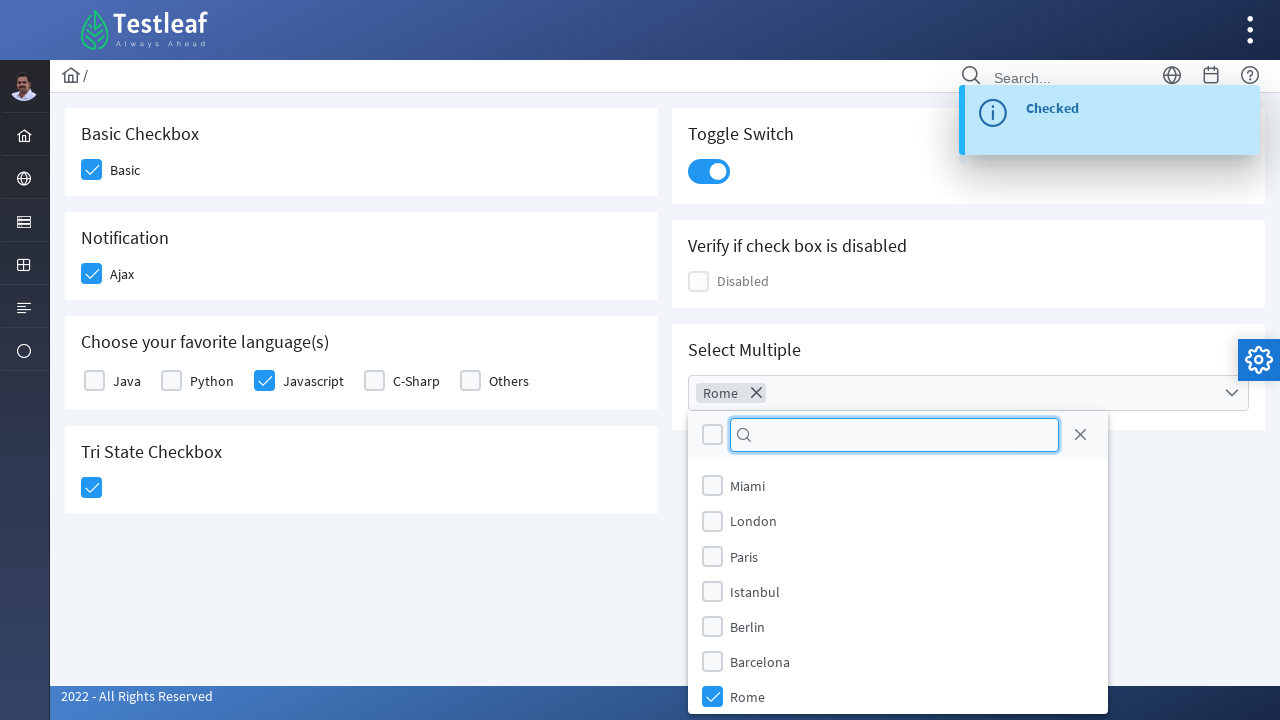

Typed 'London' in city selector filter on div.ui-selectcheckboxmenu-filter-container input
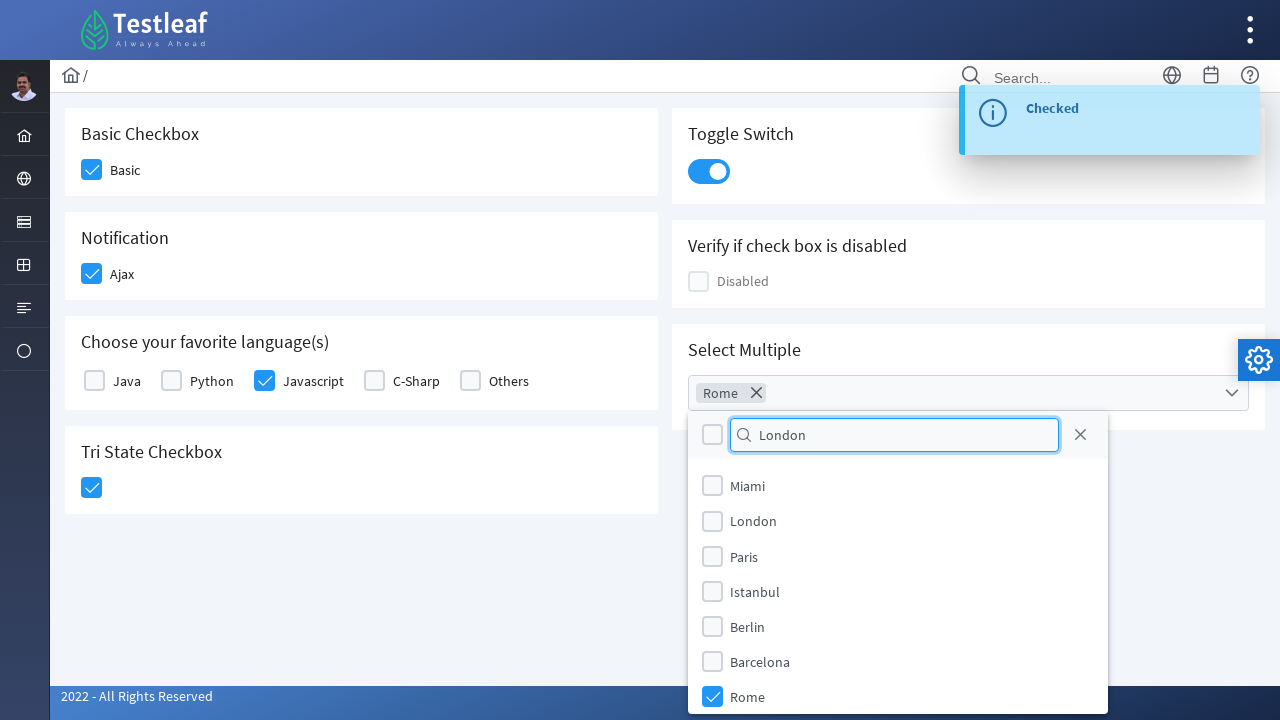

Selected London from city options at (754, 521) on li label:has-text('London')
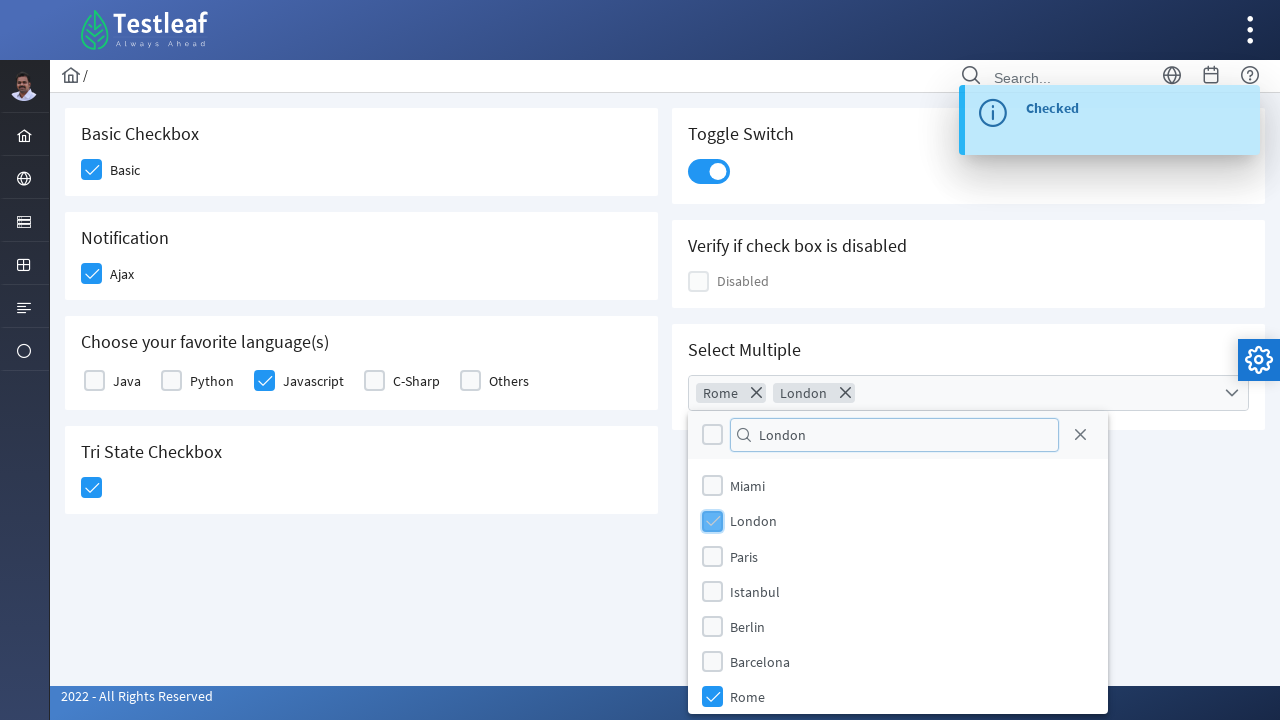

Closed city selector dropdown at (1080, 435) on a.ui-selectcheckboxmenu-close.ui-corner-all
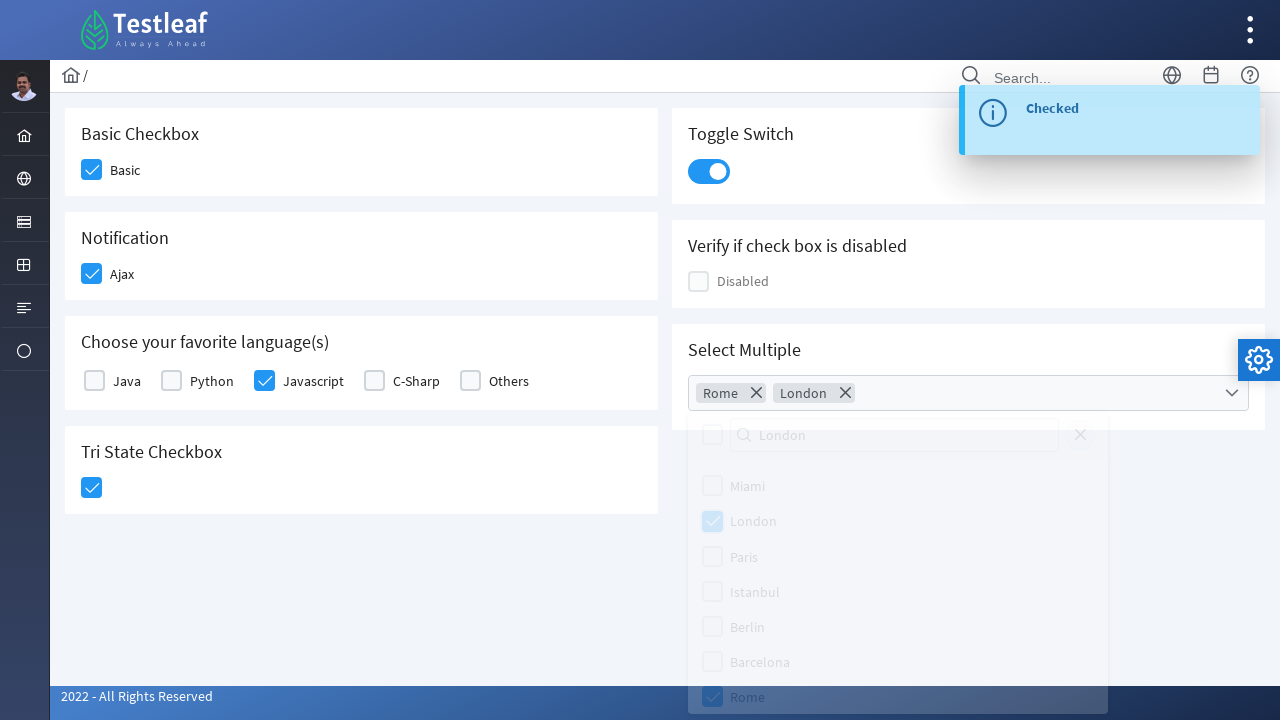

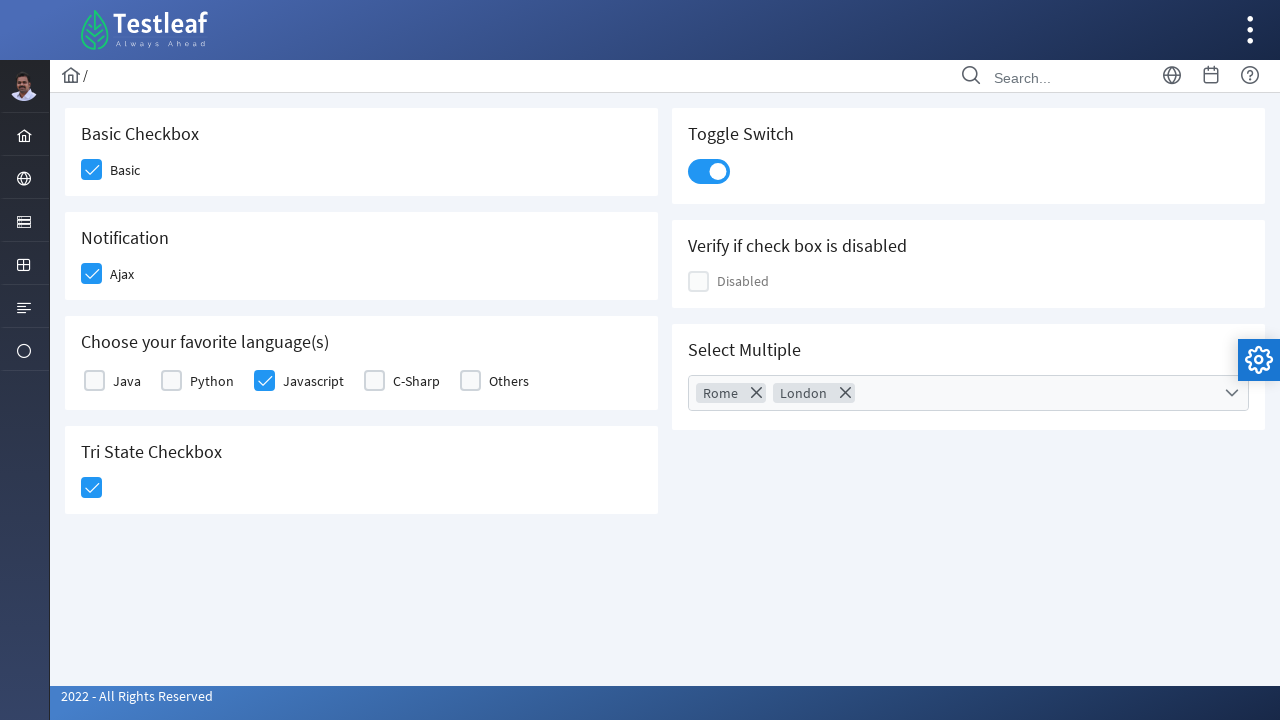